Navigates to an inputs page, clicks the Home link, and verifies the page title changes to "Practice"

Starting URL: https://practice.cydeo.com/inputs

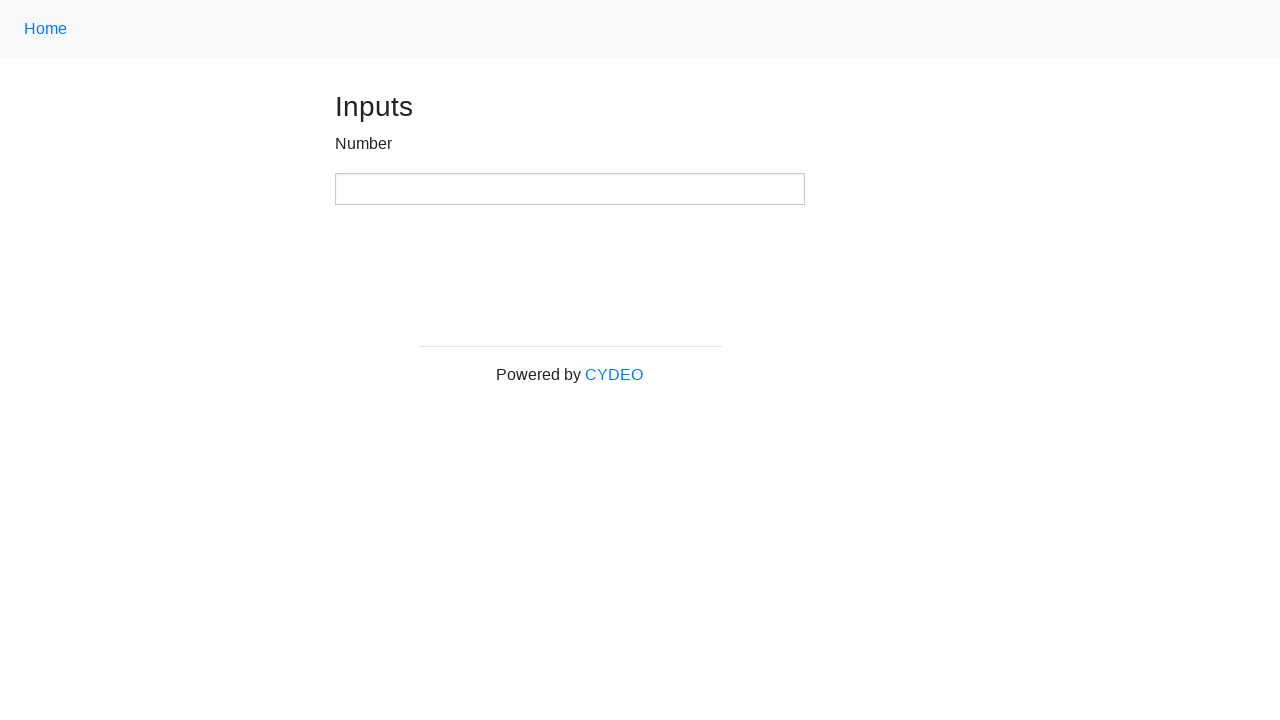

Clicked the Home link using XPath selector at (46, 29) on xpath=//a[@class='nav-link']
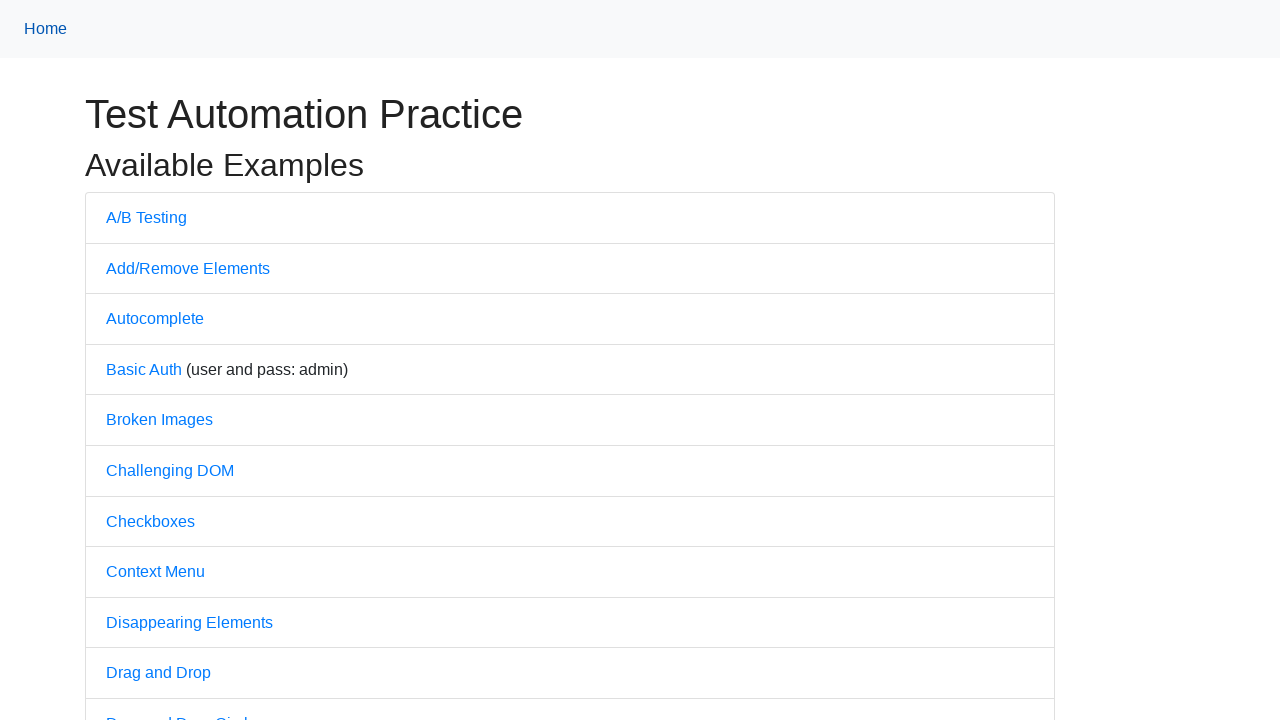

Verified page title is 'Practice'
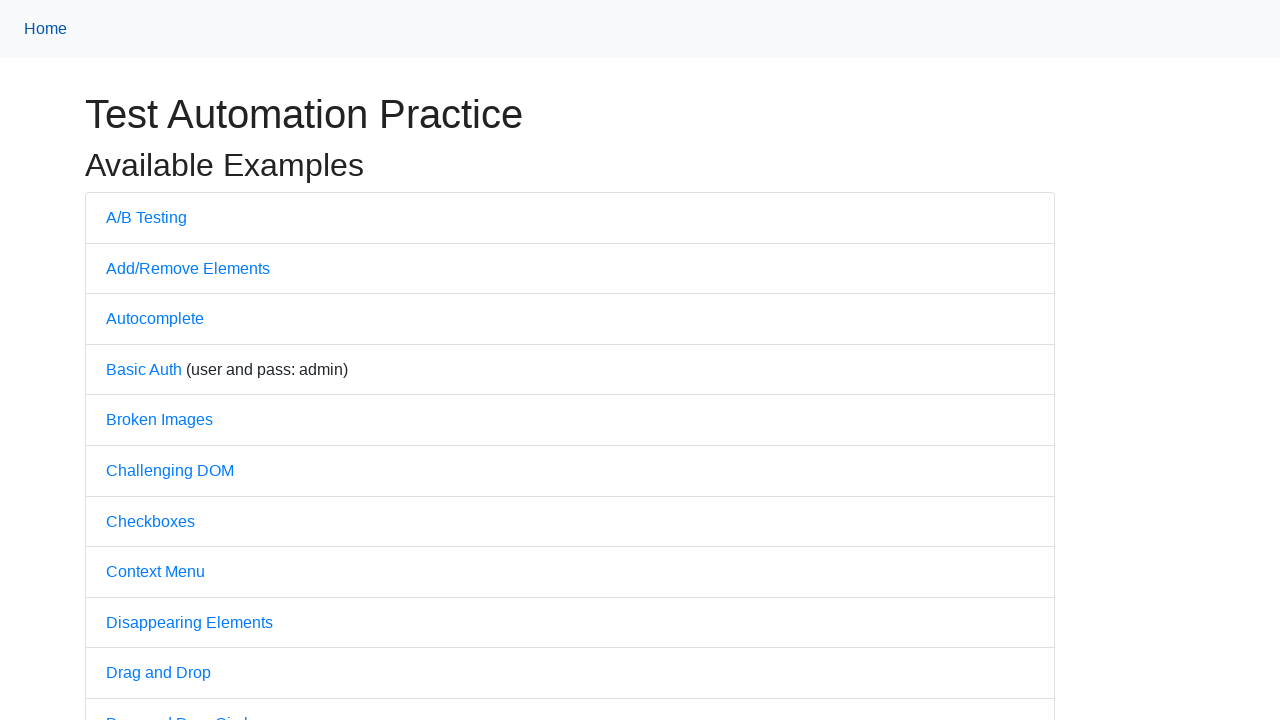

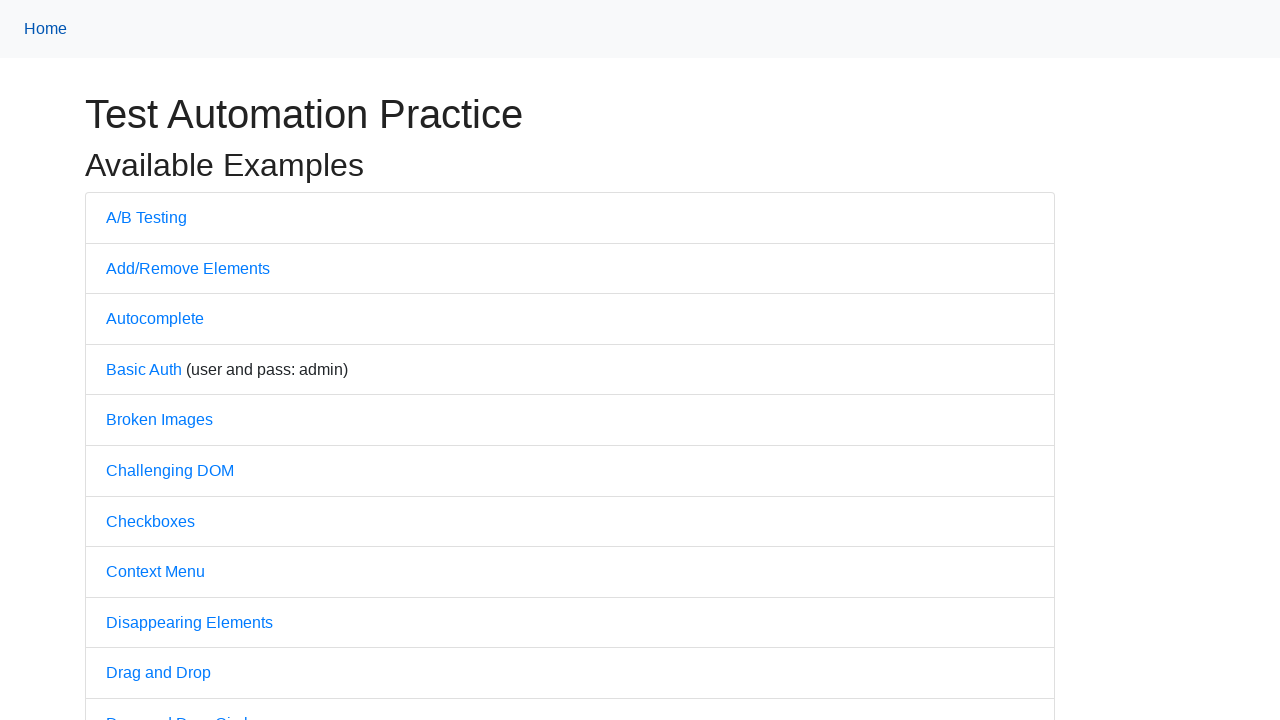